Clicks the first button on the page and verifies it functions correctly

Starting URL: https://the-internet.herokuapp.com/challenging_dom

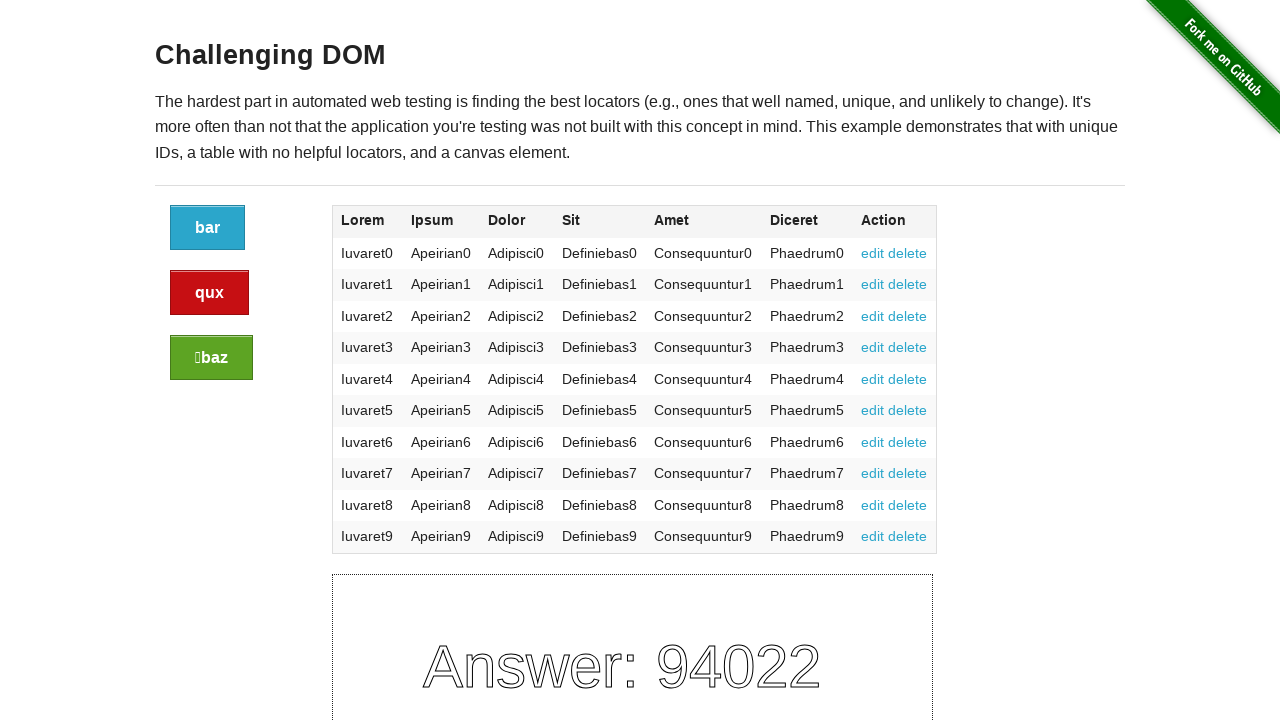

Retrieved all button elements from the page
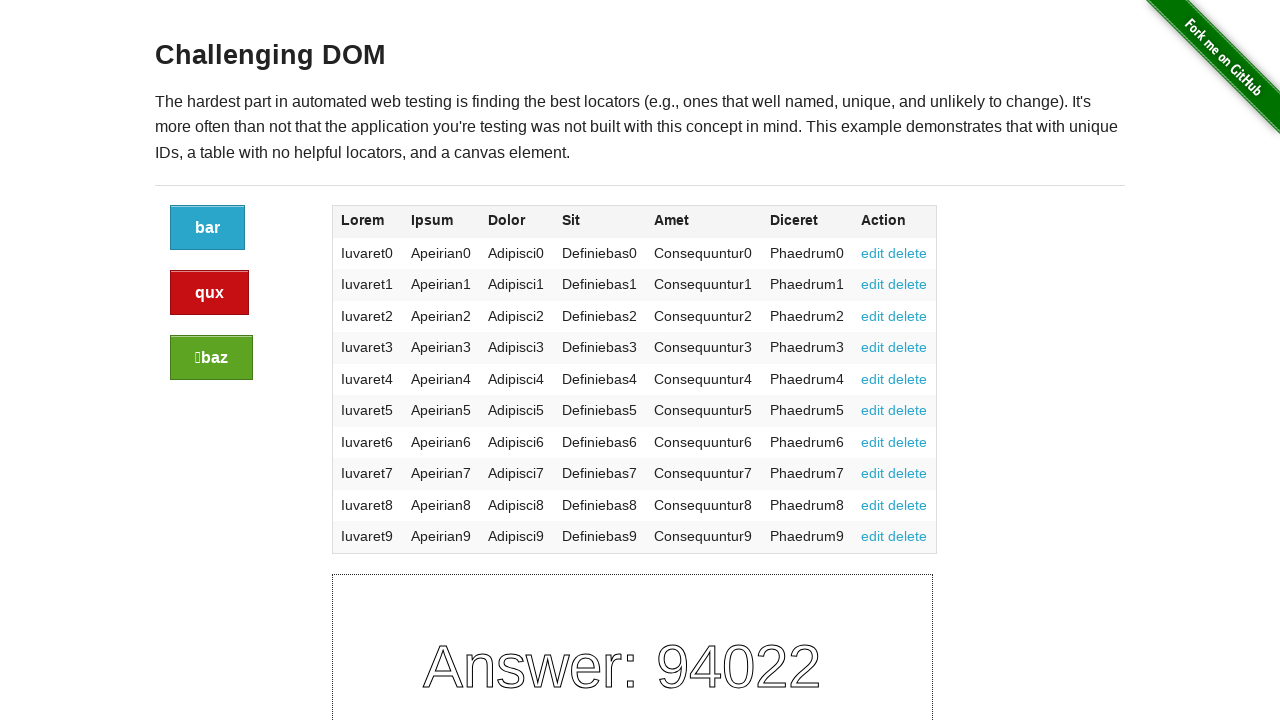

Clicked the first button on the page
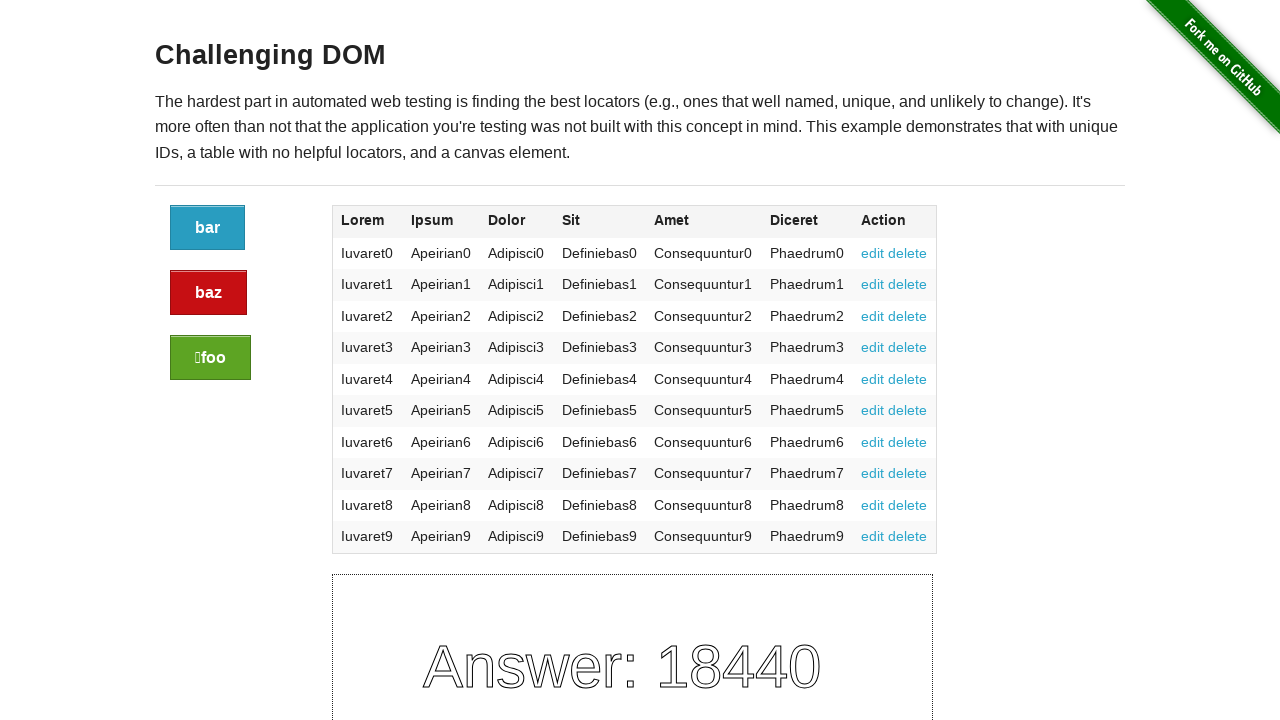

Waited 500ms for button action to complete
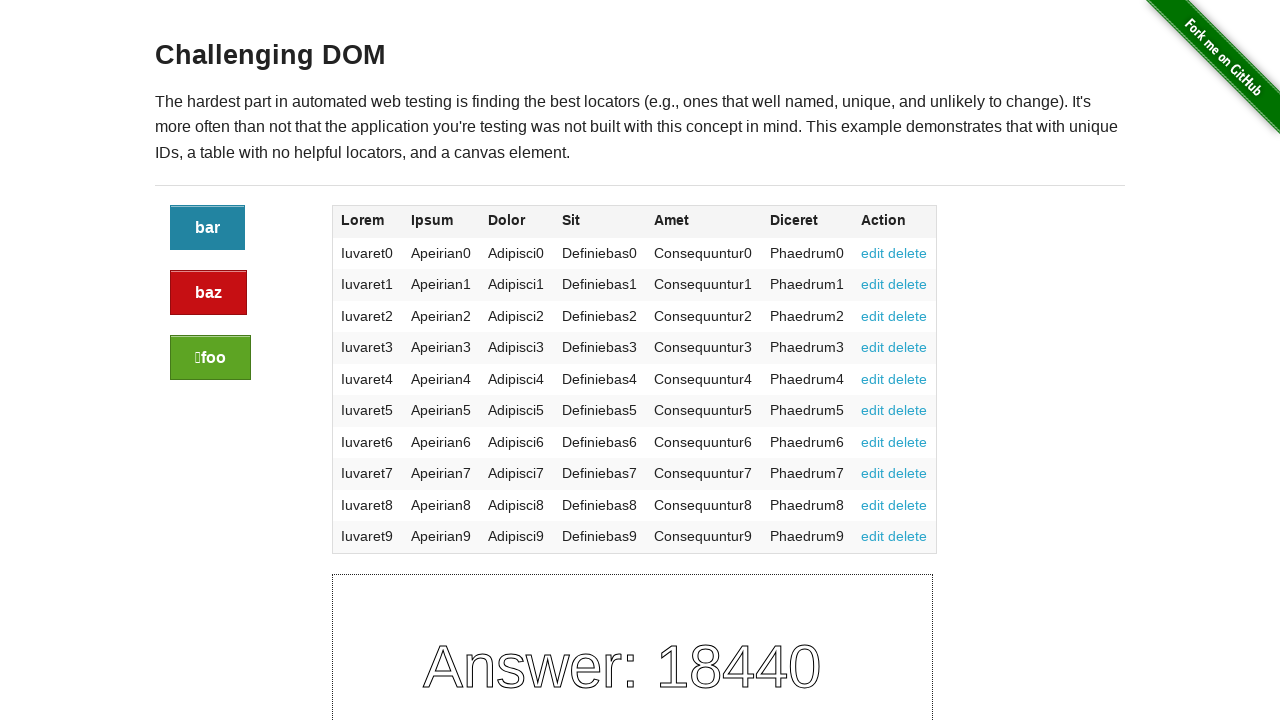

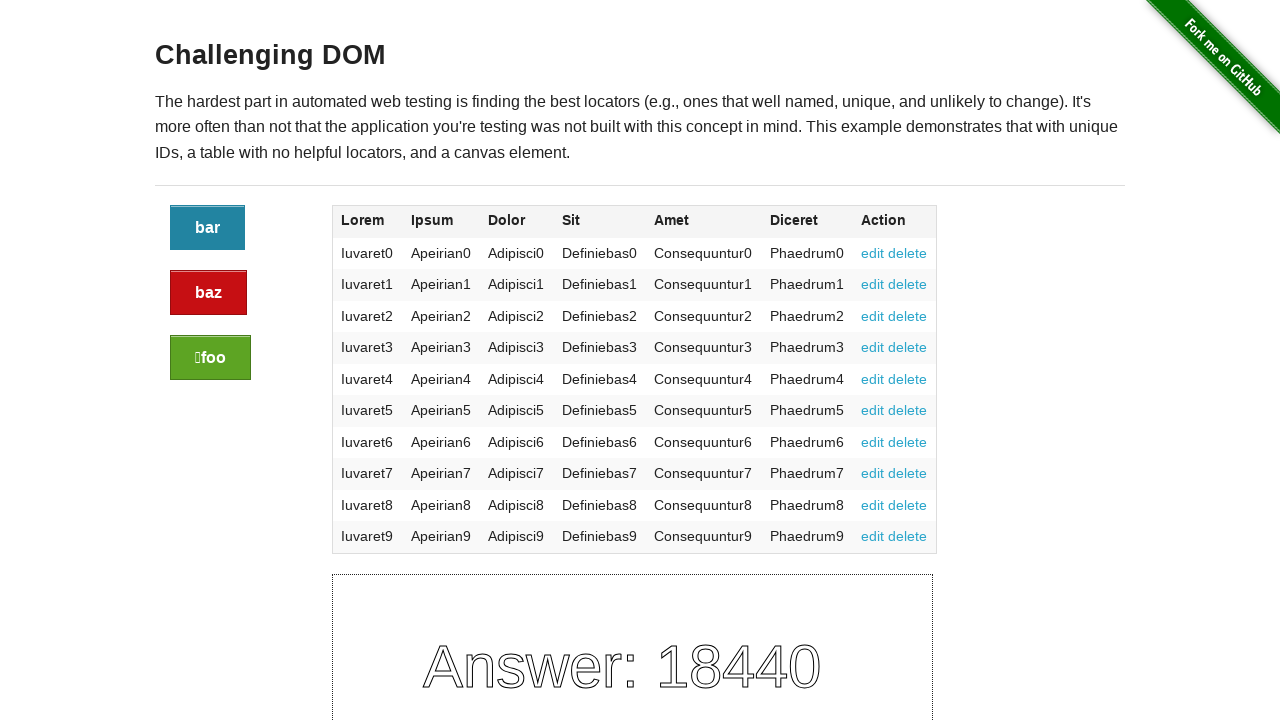